Tests hover functionality by moving the mouse over an avatar element and verifying that a caption appears on the page.

Starting URL: http://the-internet.herokuapp.com/hovers

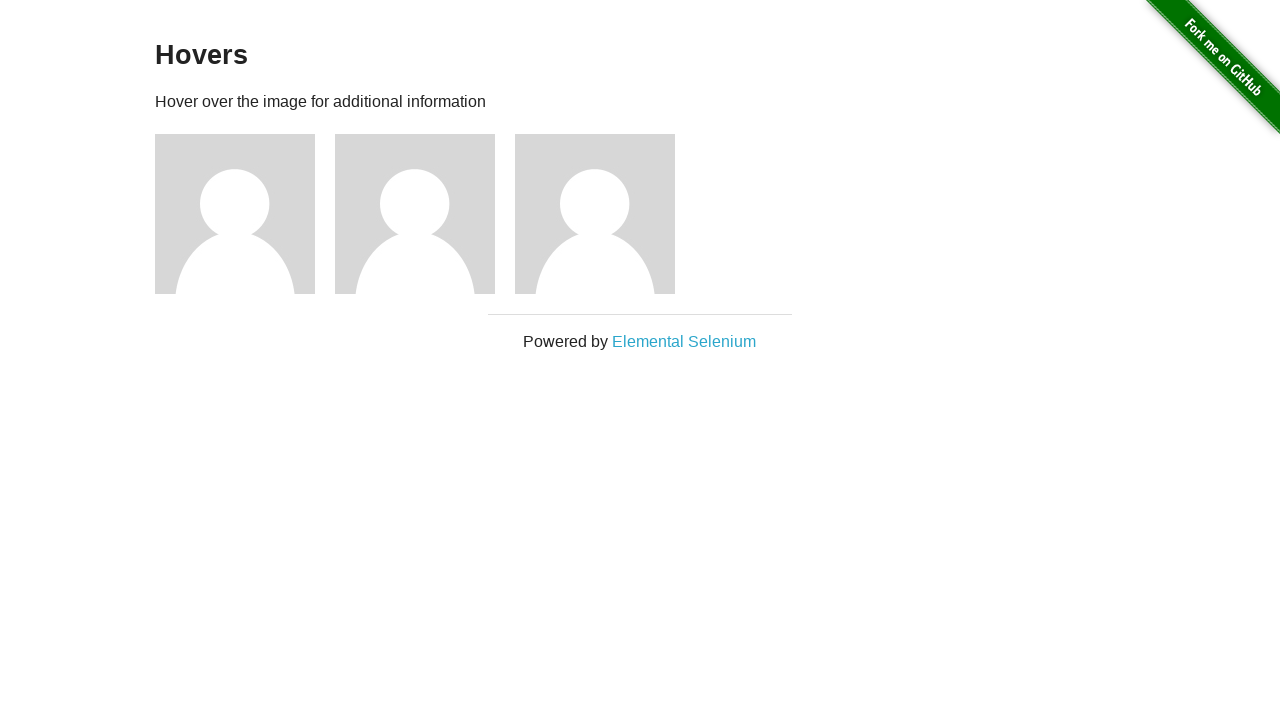

Located the first avatar figure element
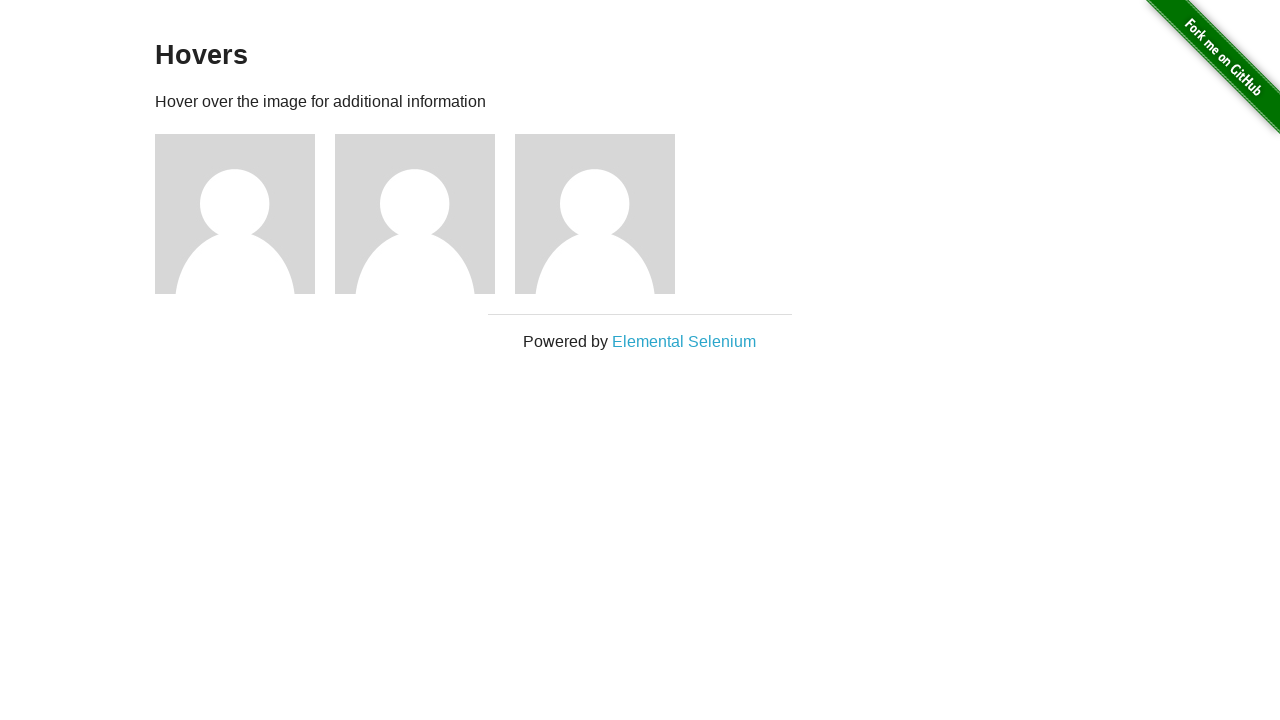

Hovered over the avatar element at (245, 214) on .figure >> nth=0
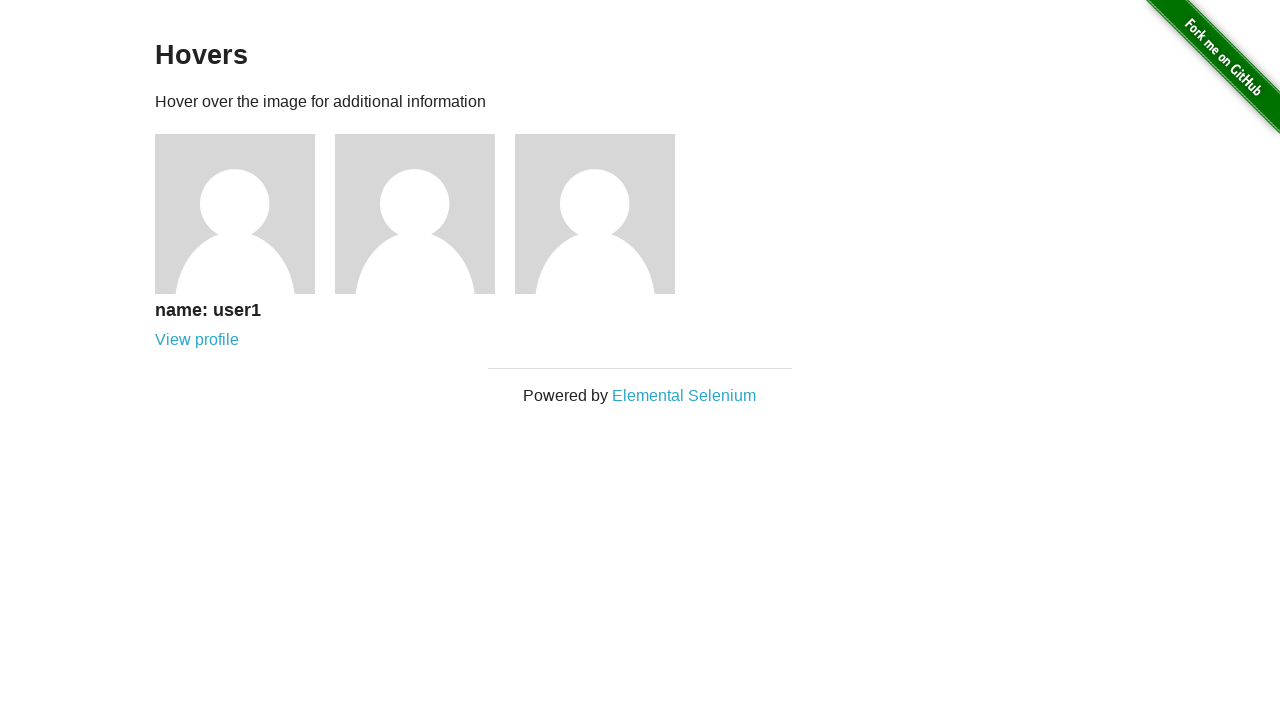

Located the caption element
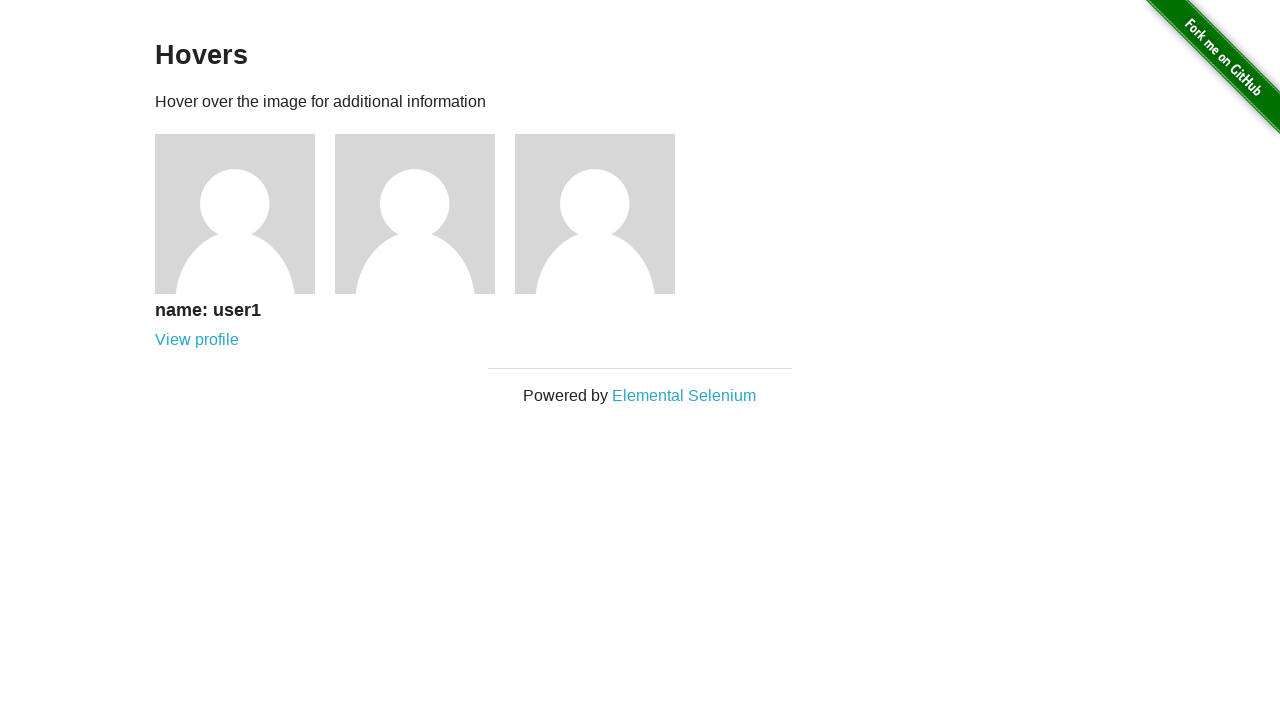

Verified that caption is visible on hover
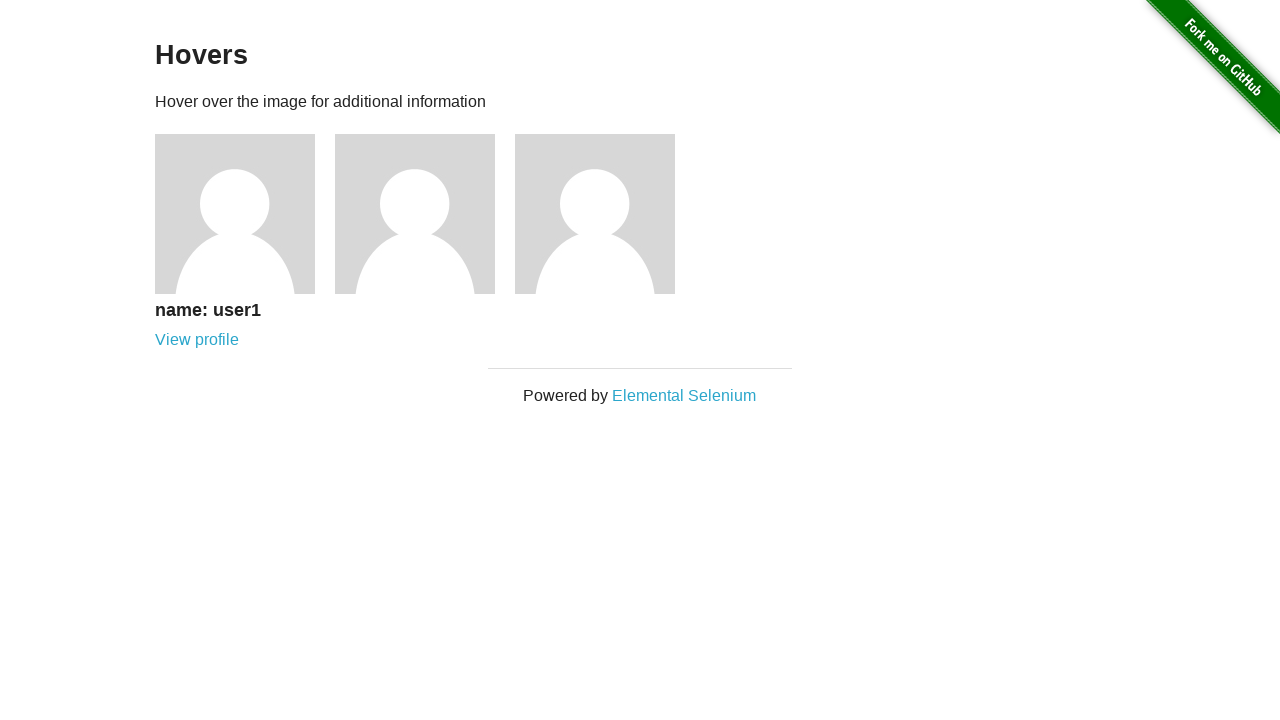

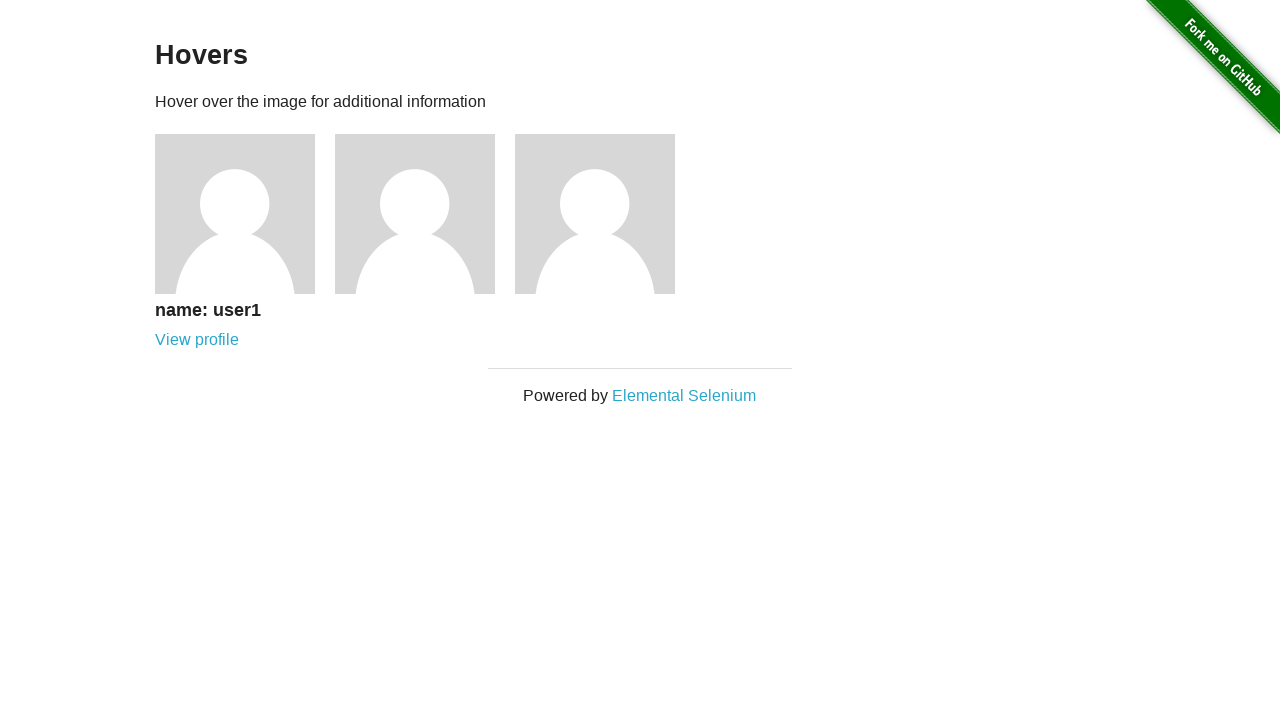